Tests button interactions including double-click and right-click functionality, verifying the correct messages appear after each action

Starting URL: https://demoqa.com/buttons

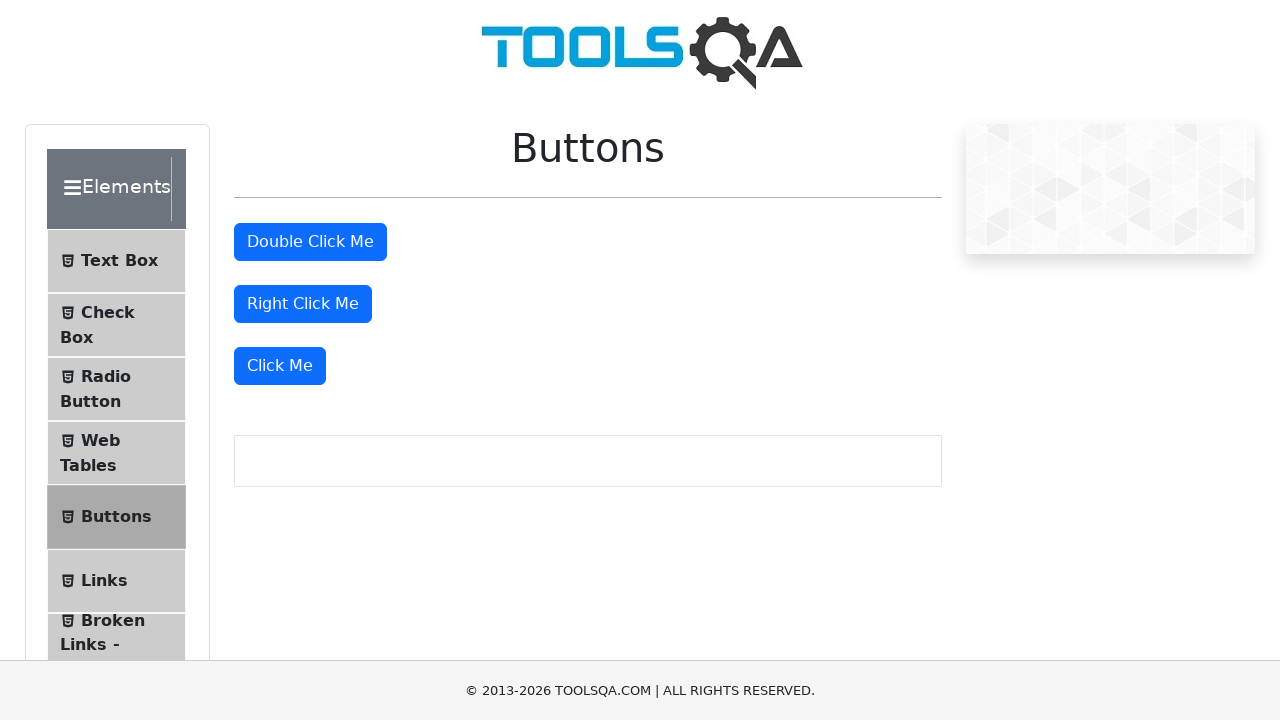

Scrolled double-click button into view
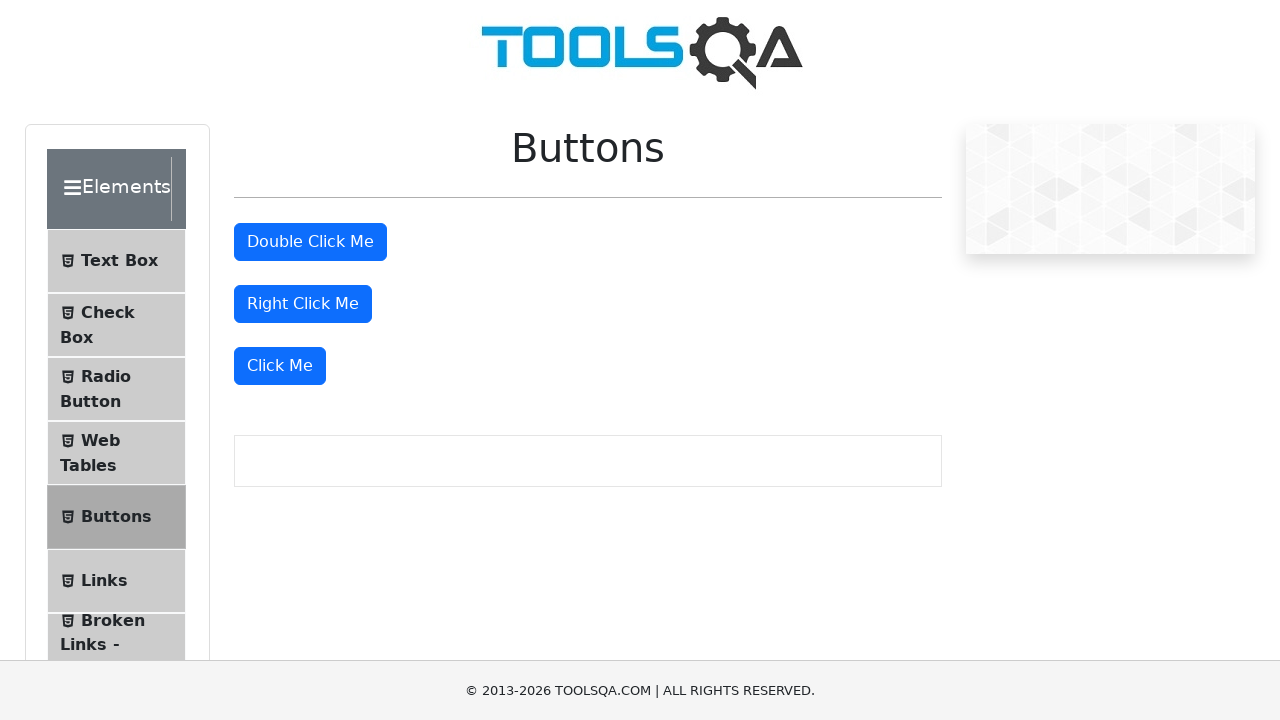

Double-clicked the double-click button at (310, 242) on #doubleClickBtn
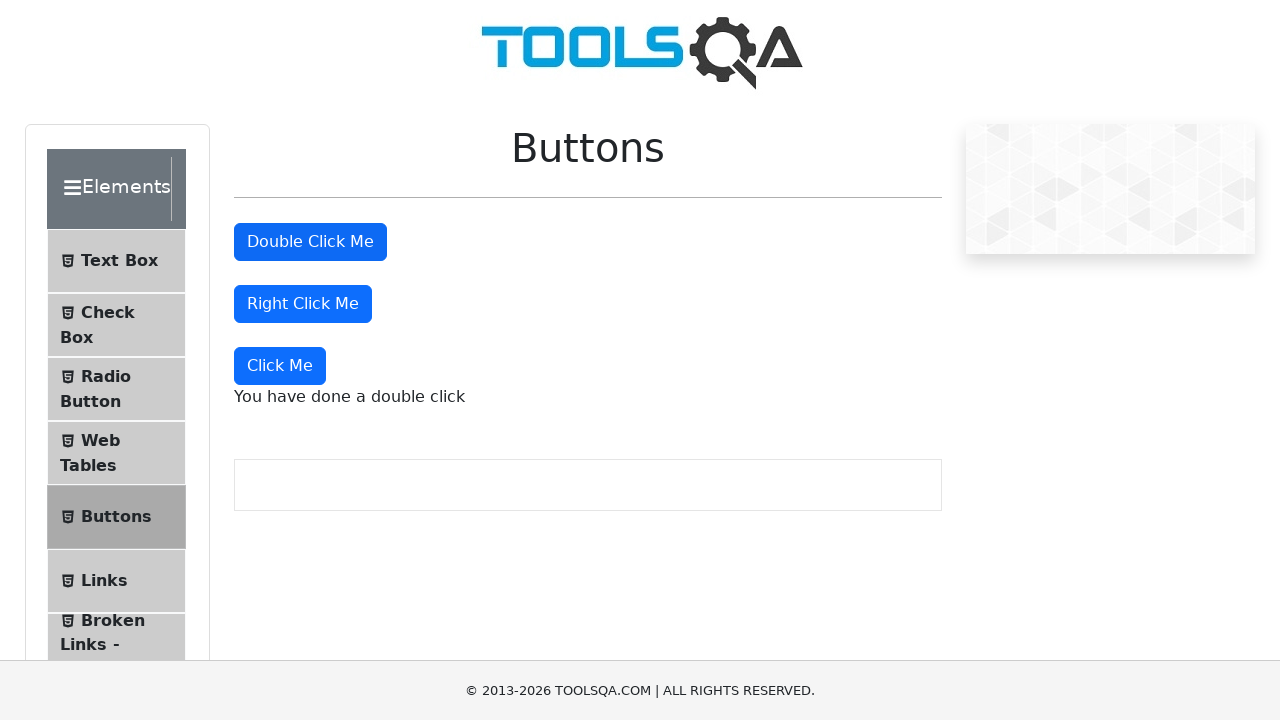

Double-click message appeared on page
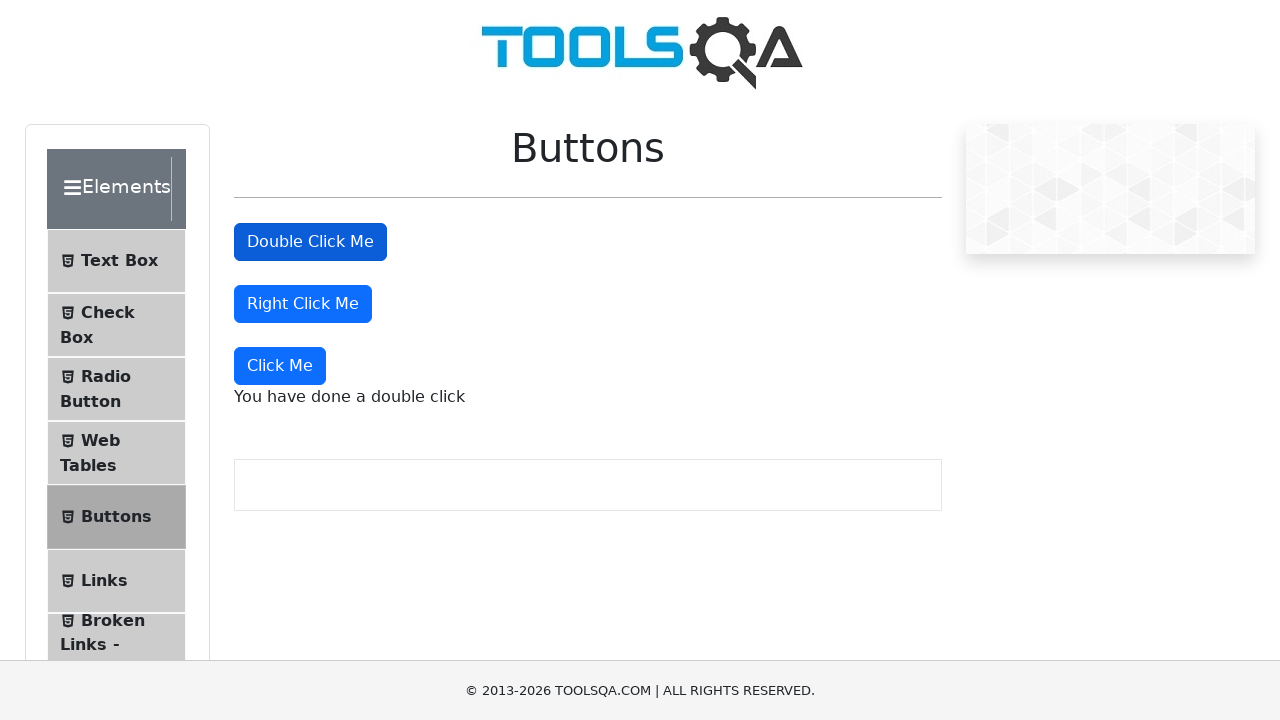

Scrolled right-click button into view
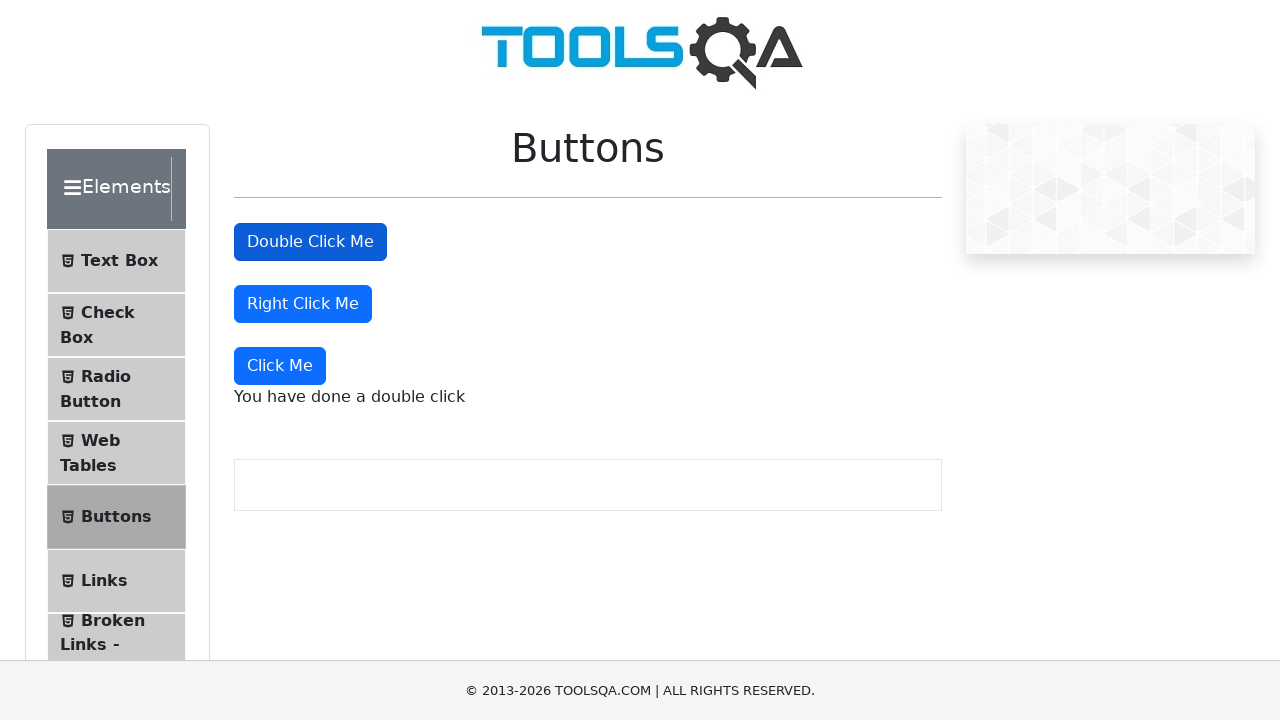

Right-clicked the right-click button at (303, 304) on #rightClickBtn
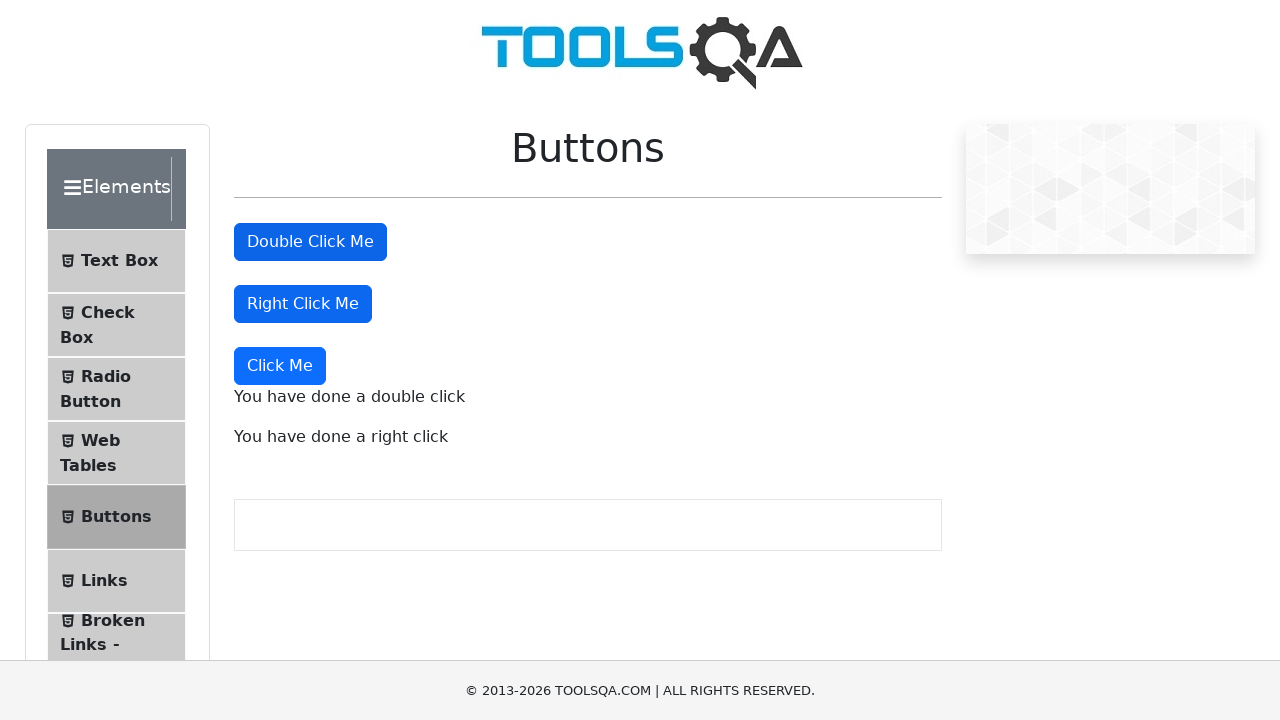

Right-click message appeared on page
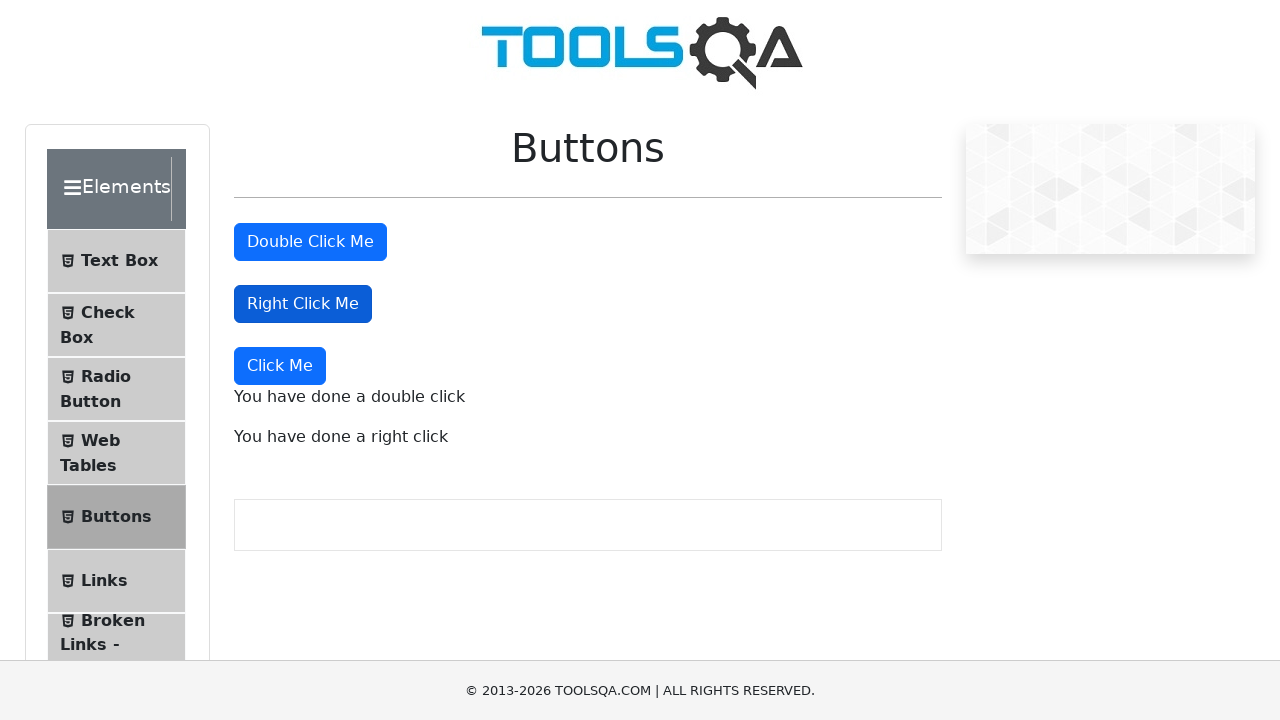

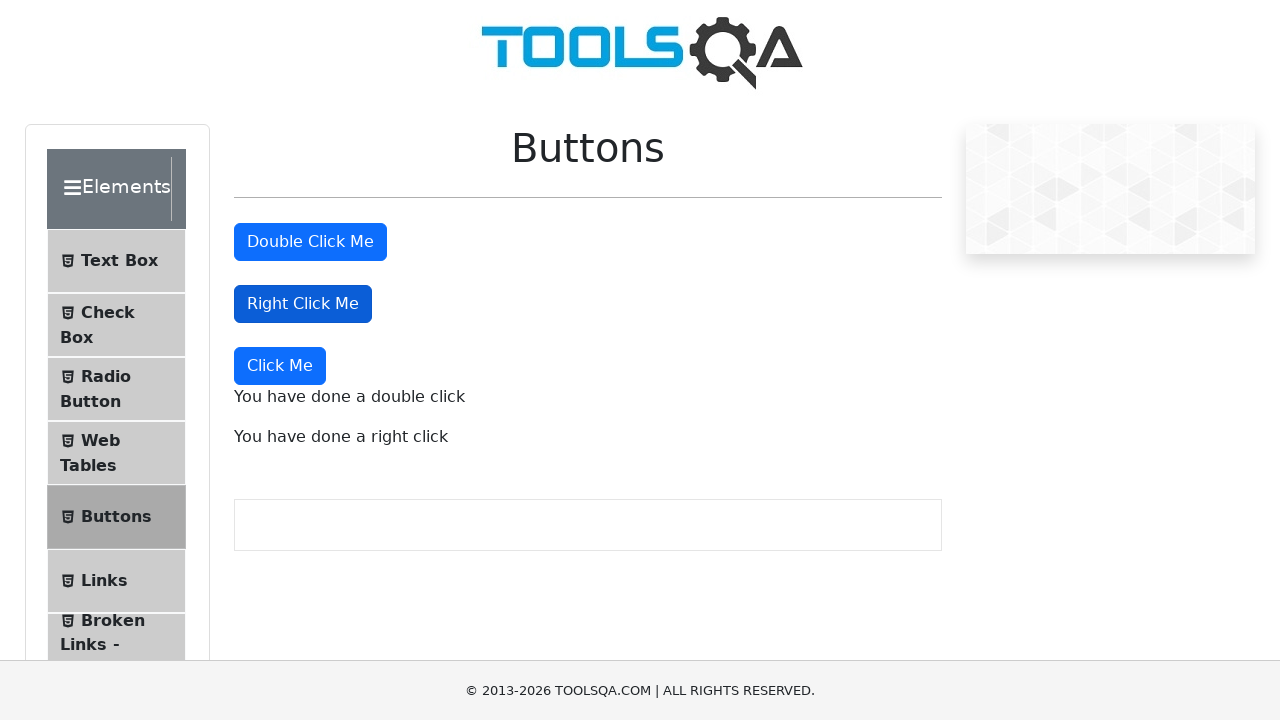